Tests clicking a button with id "myBtn" inside an iframe

Starting URL: https://www.w3schools.com/jsref/tryit.asp?filename=tryjsref_pushbutton_get

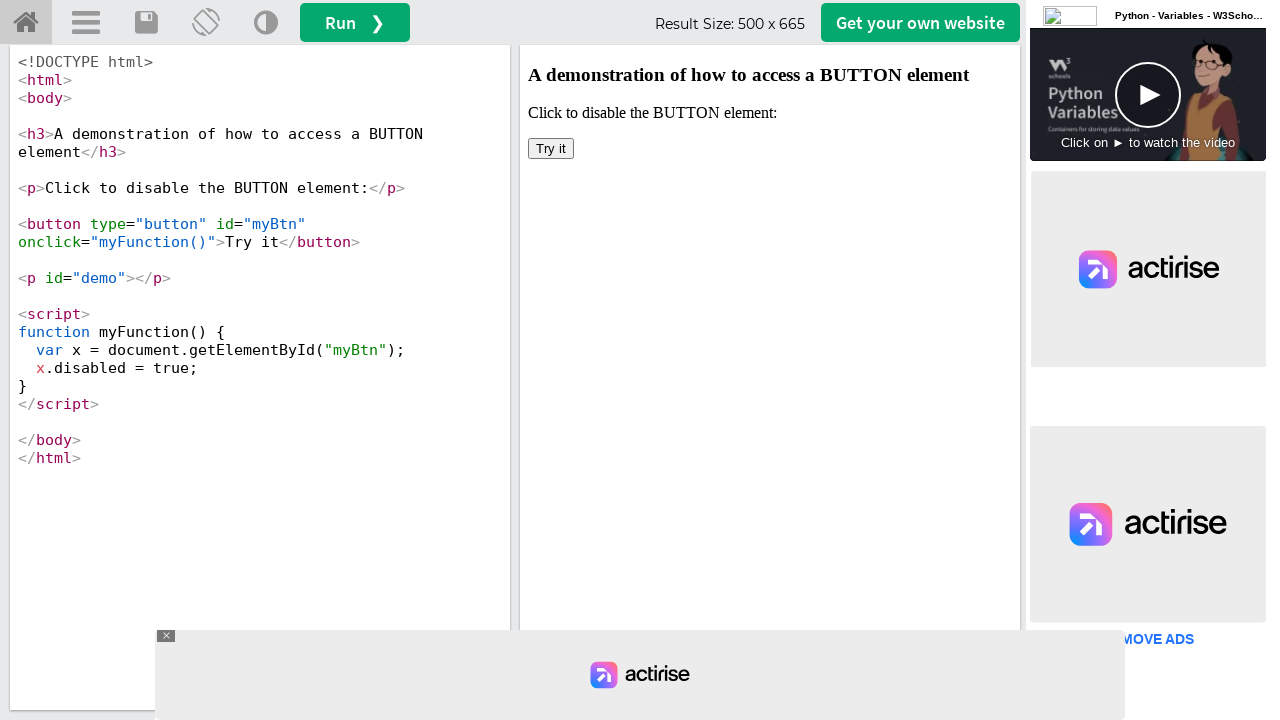

Switched to iframe with name 'iframeResult'
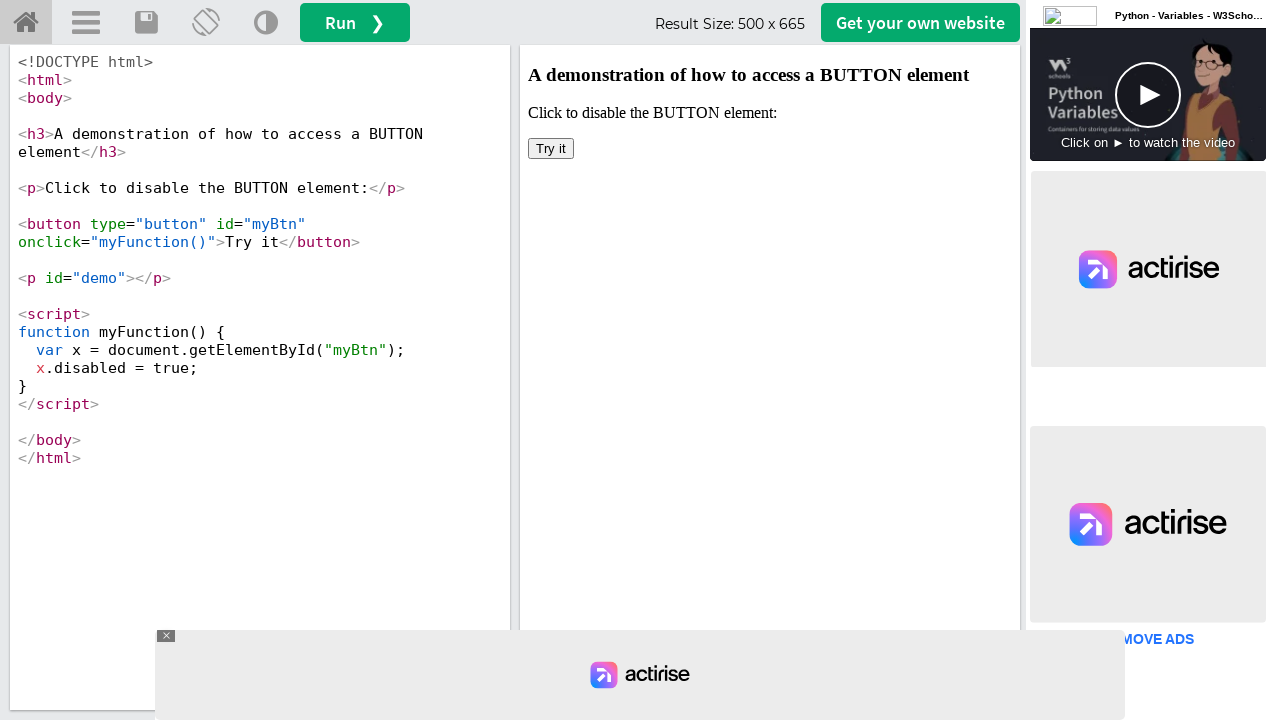

Waited 3 seconds for iframe content to load
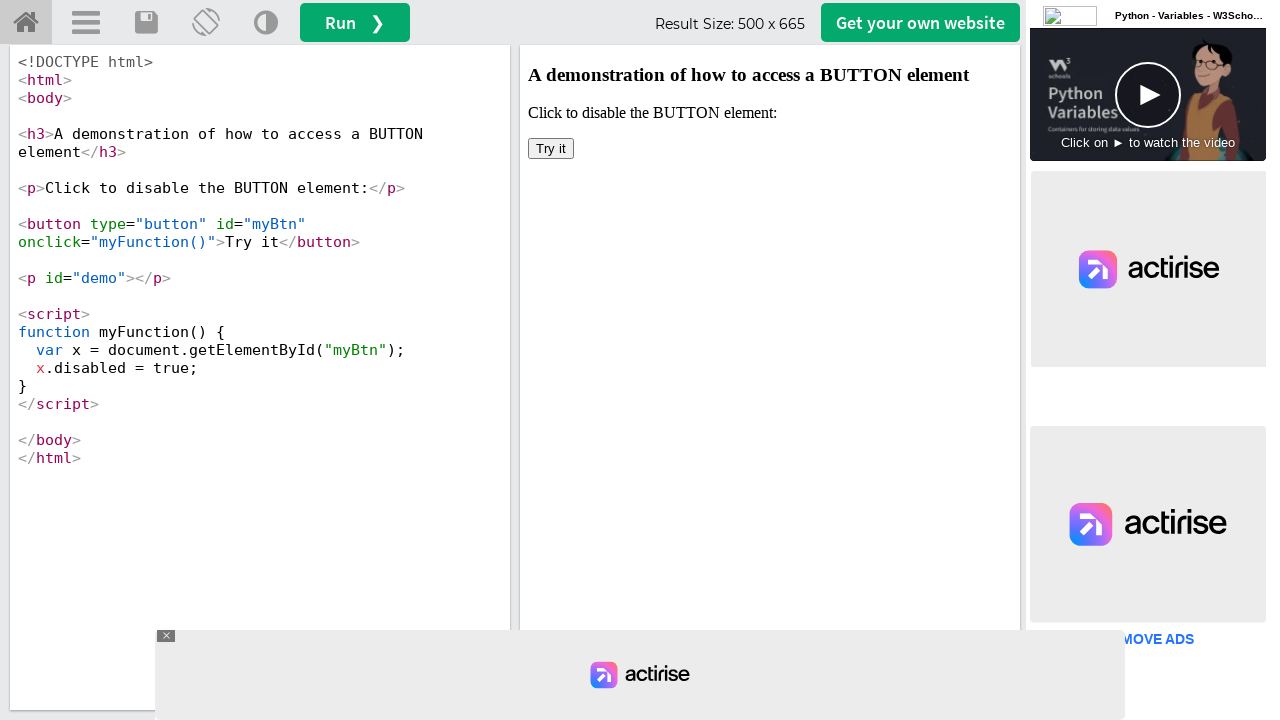

Clicked button with id 'myBtn' inside iframe at (551, 149) on #myBtn
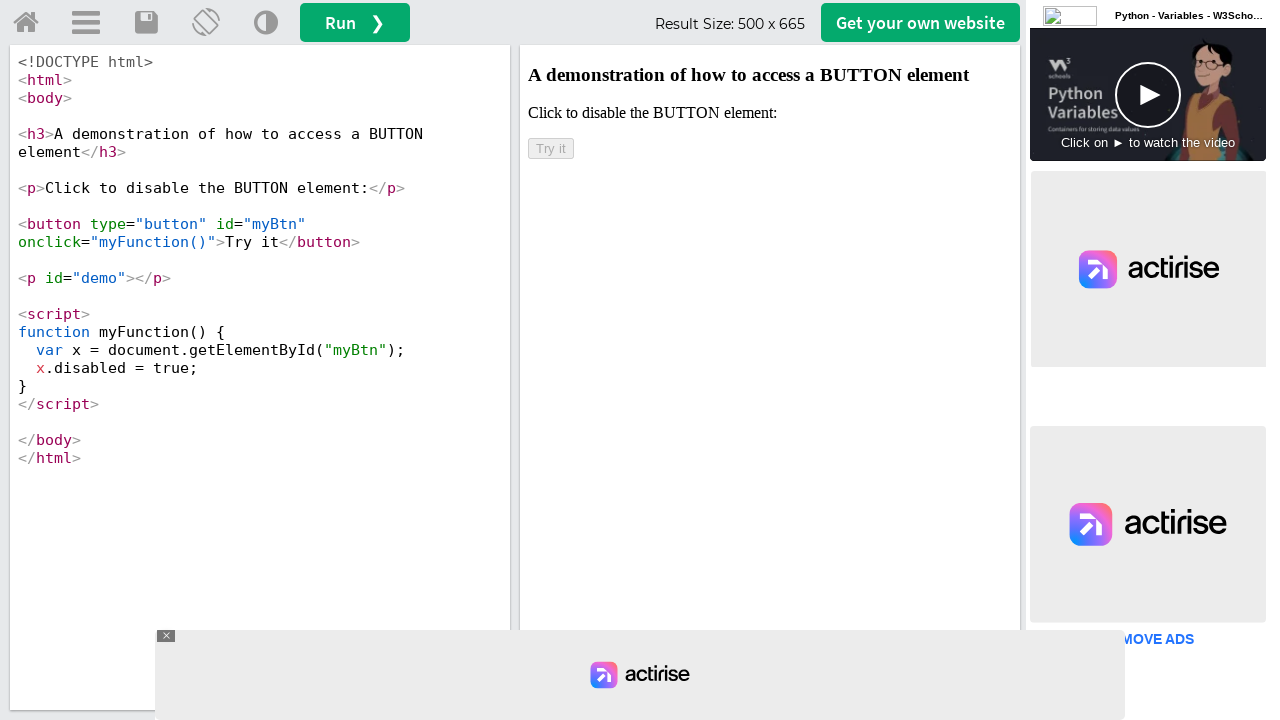

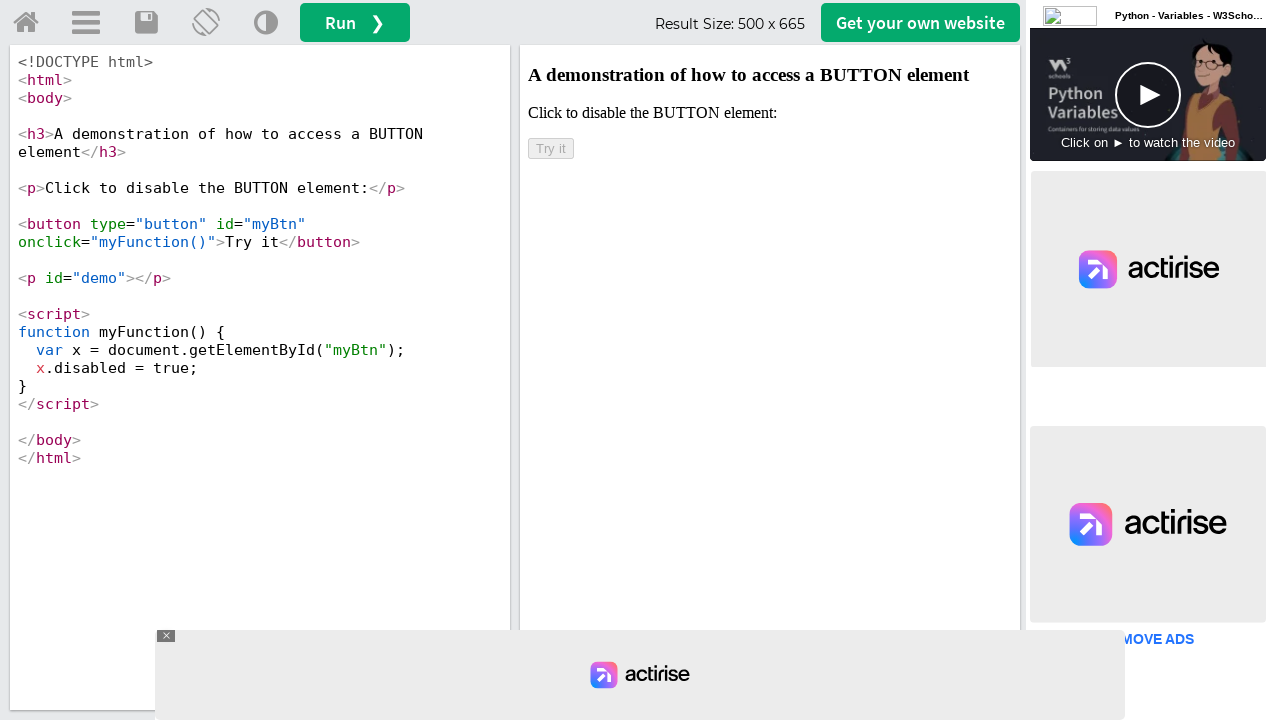